Tests navigation to the irregular hours route by selecting Yes and clicking Continue

Starting URL: https://www.gov.uk/calculate-your-holiday-entitlement/y

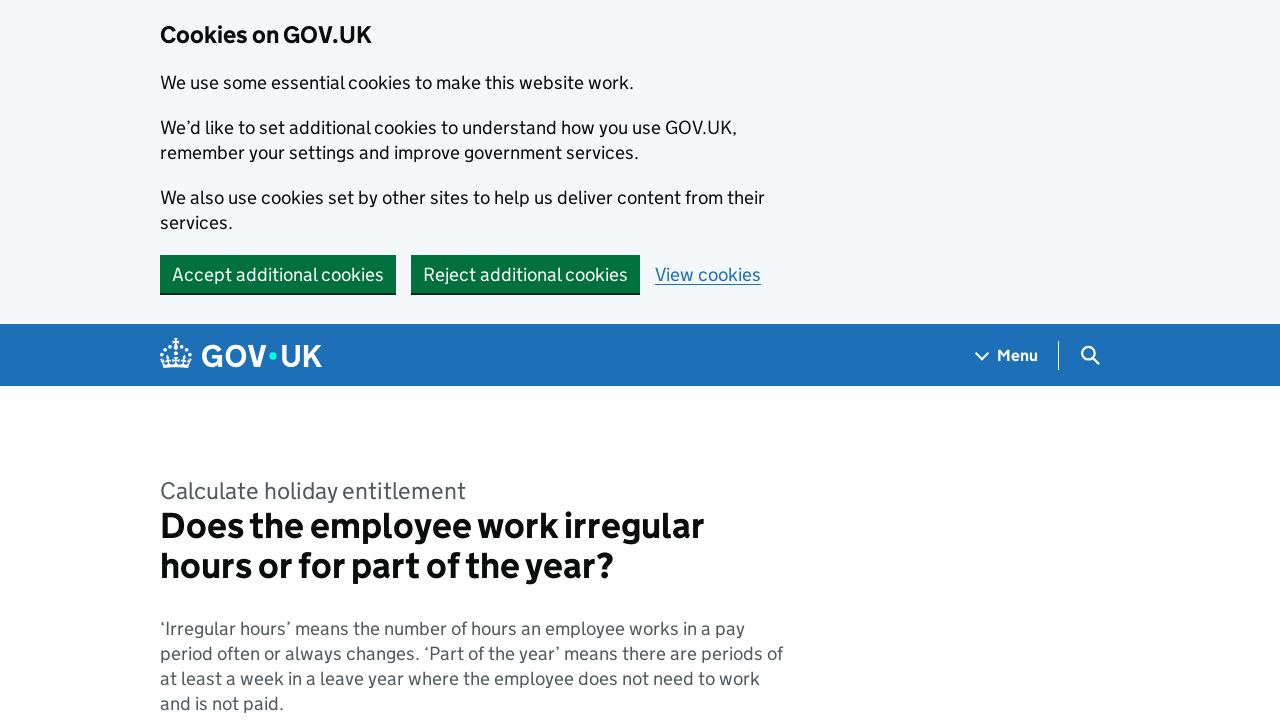

Selected 'Yes' for irregular hours at (182, 360) on internal:label="Yes"i
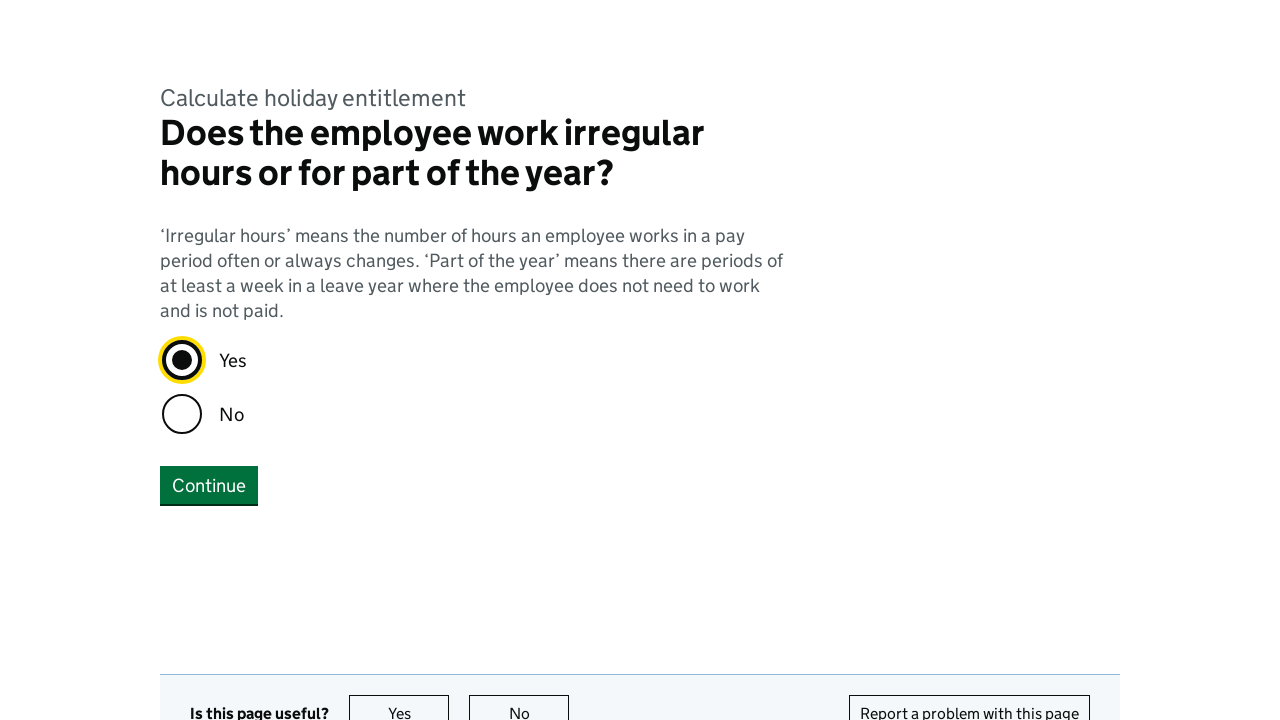

Clicked Continue button at (209, 485) on internal:role=button[name="Continue"i]
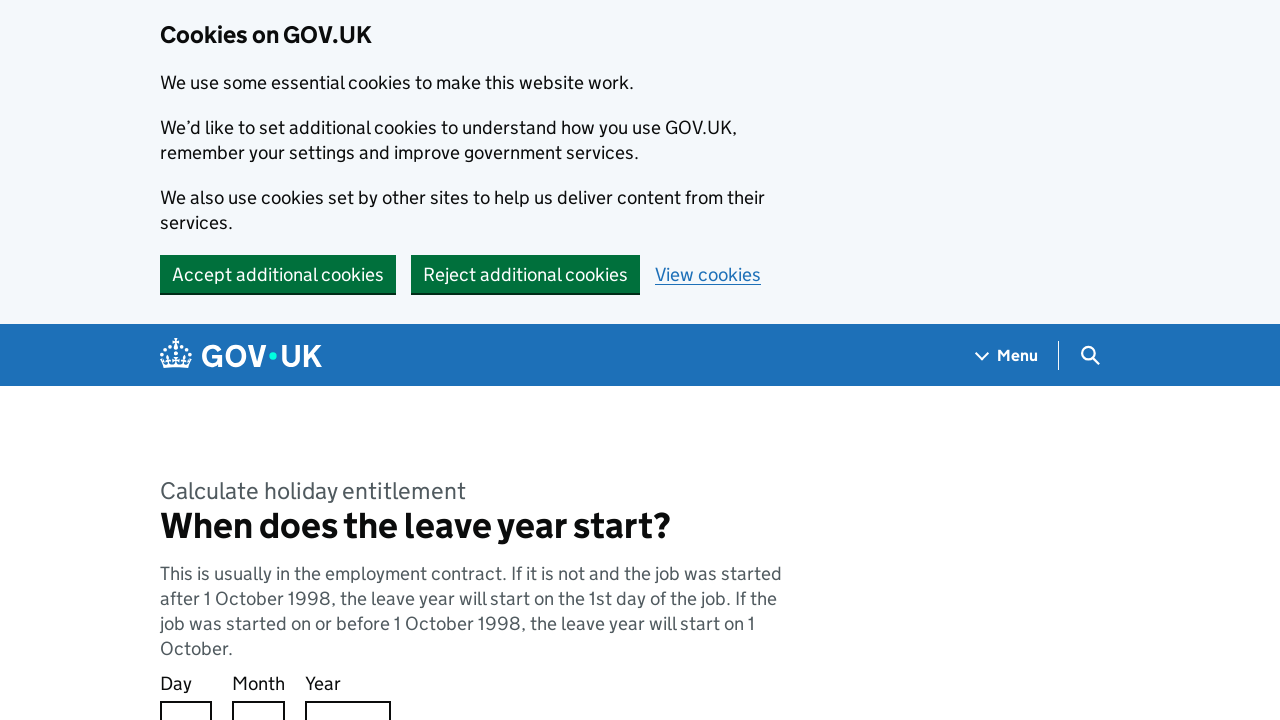

Successfully navigated to irregular hours and part year route
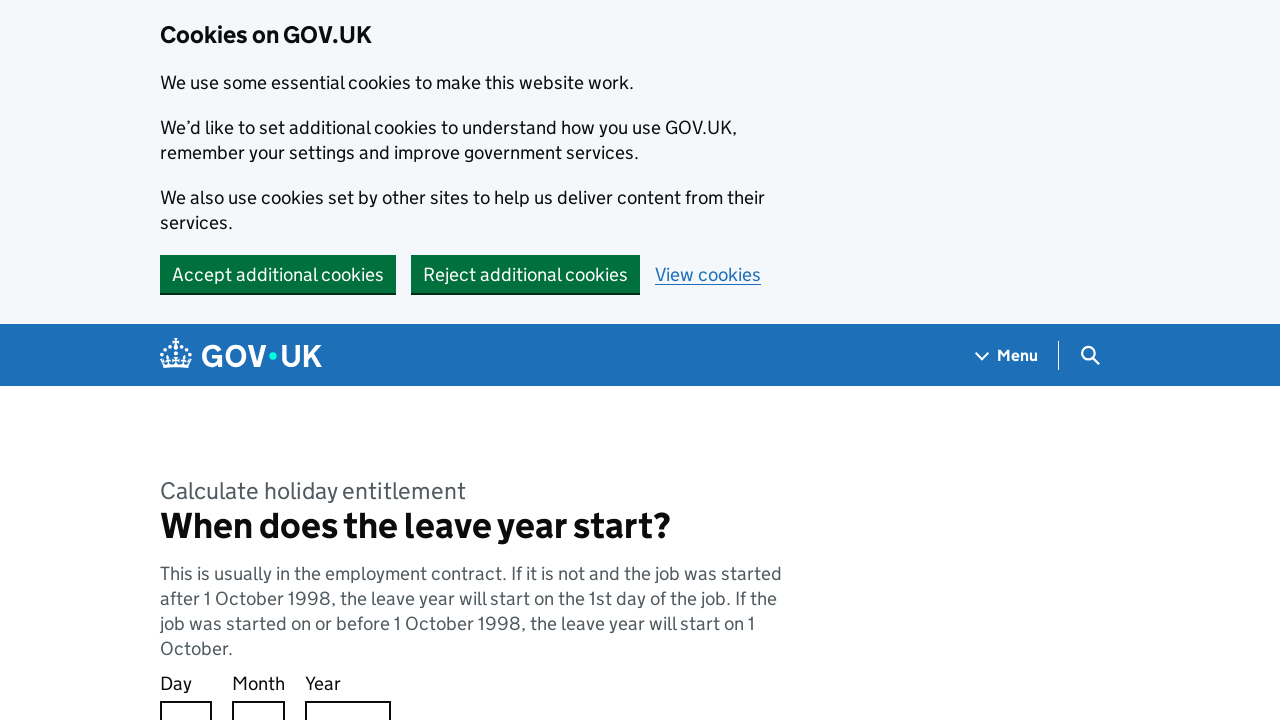

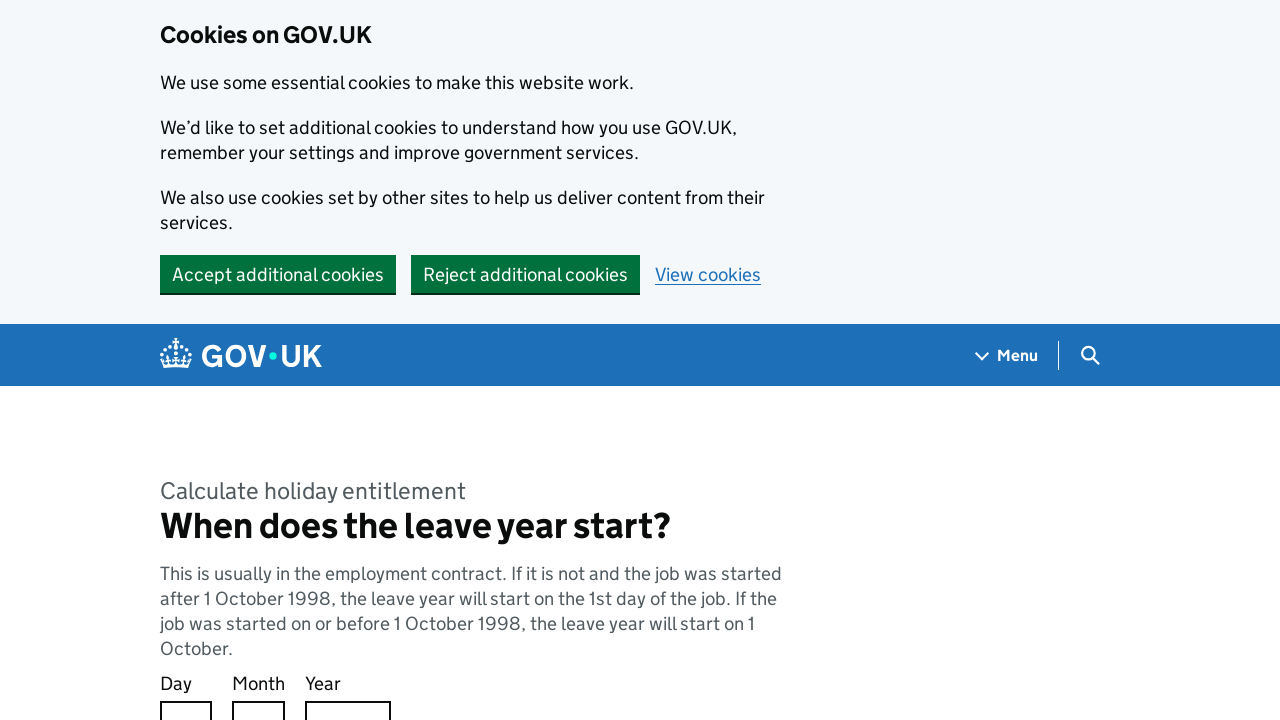